Tests password reset functionality by entering an incorrect login and verifying the error message displayed

Starting URL: https://login1.nextbasecrm.com/?forgot_password=yes

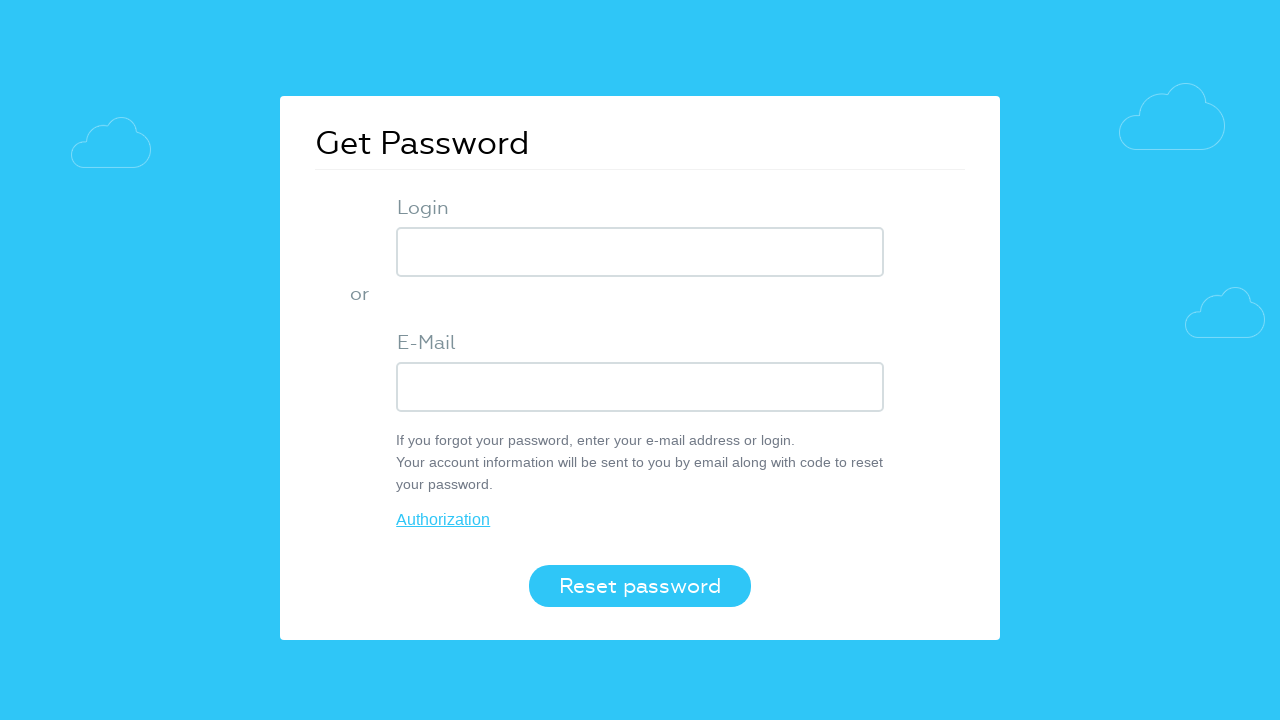

Filled login field with 'incorrect' value on input[name='USER_LOGIN']
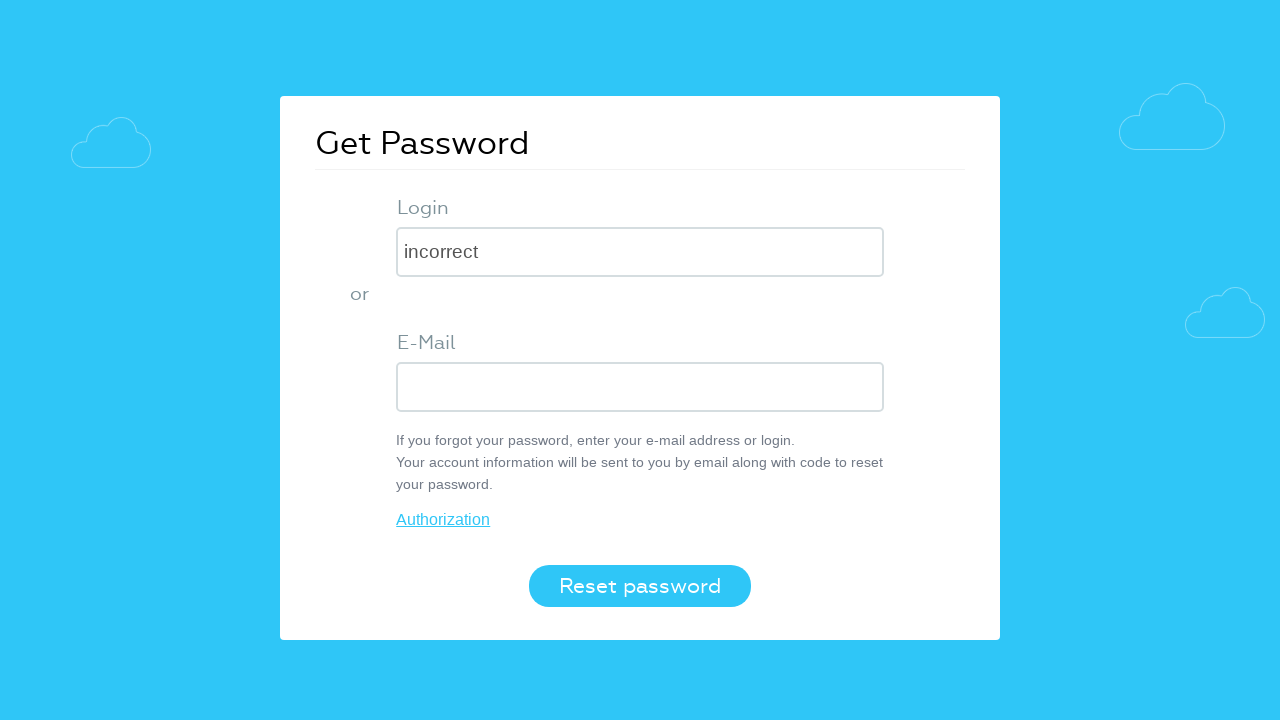

Clicked 'Reset password' button at (640, 586) on button[value='Reset password']
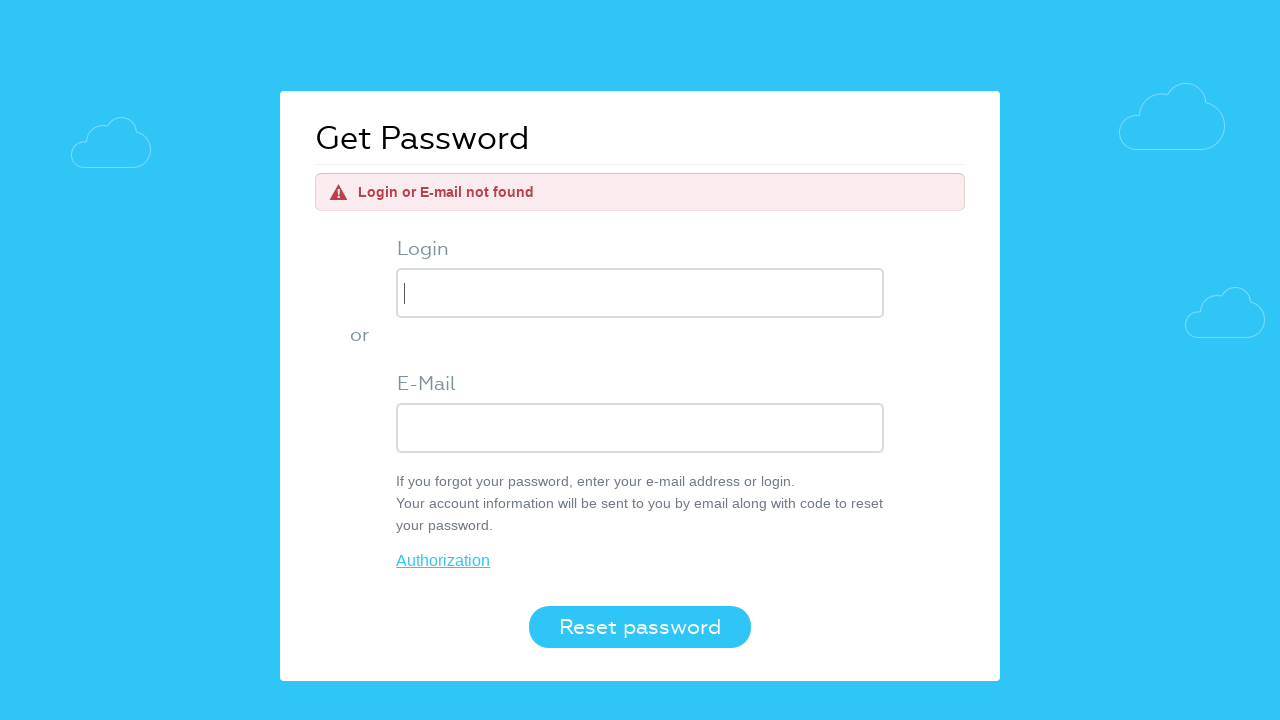

Error message appeared - password reset validation successful
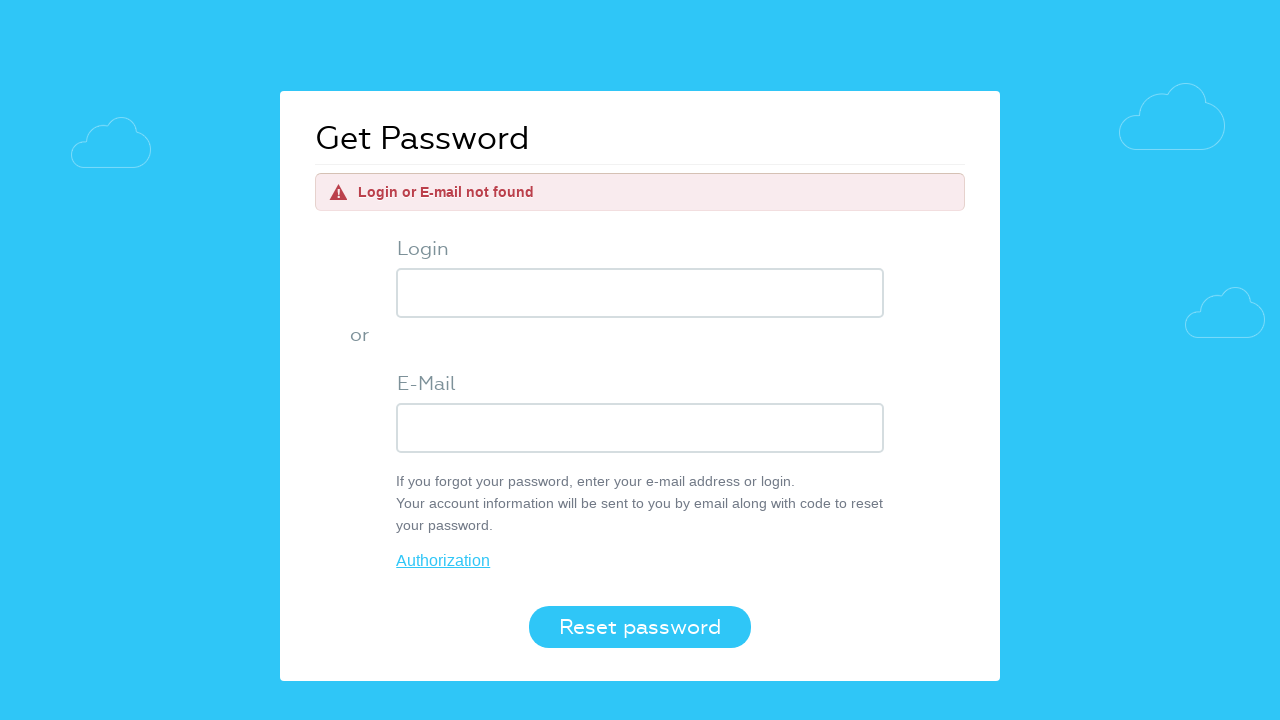

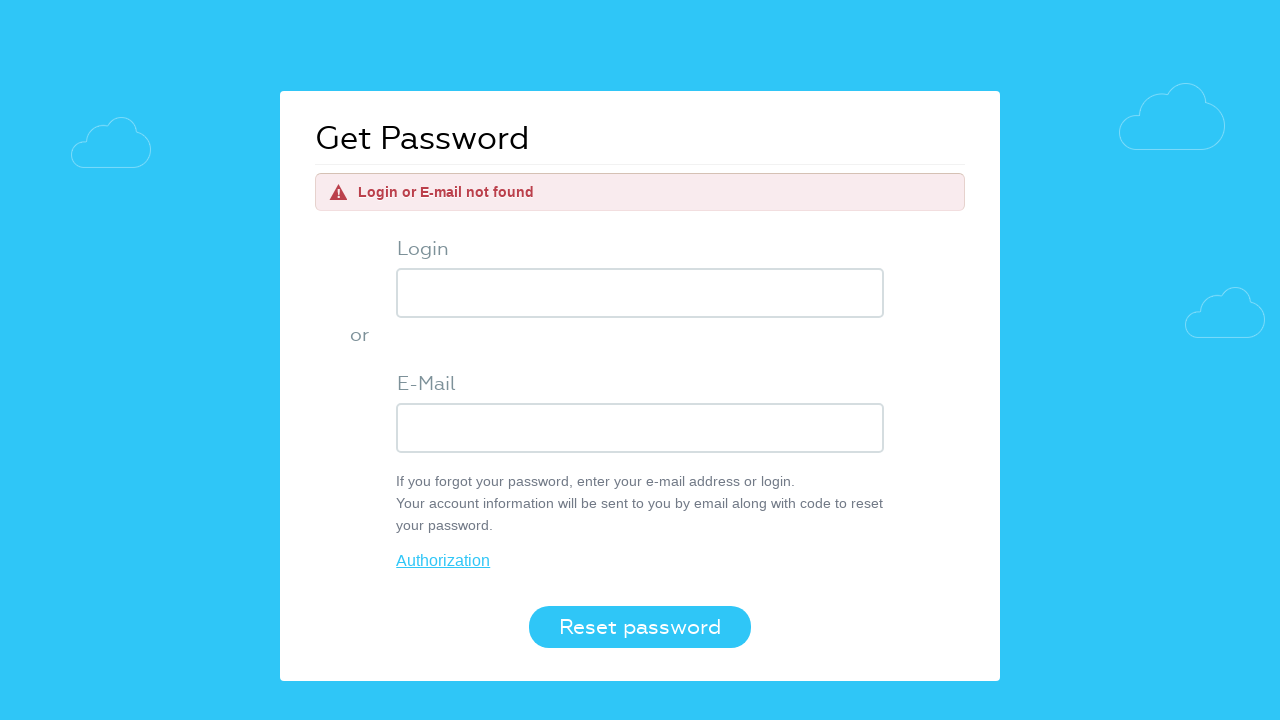